Tests opting out of A/B tests by adding an Optimizely opt-out cookie after loading the page, then refreshing to verify the opt-out takes effect.

Starting URL: http://the-internet.herokuapp.com/abtest

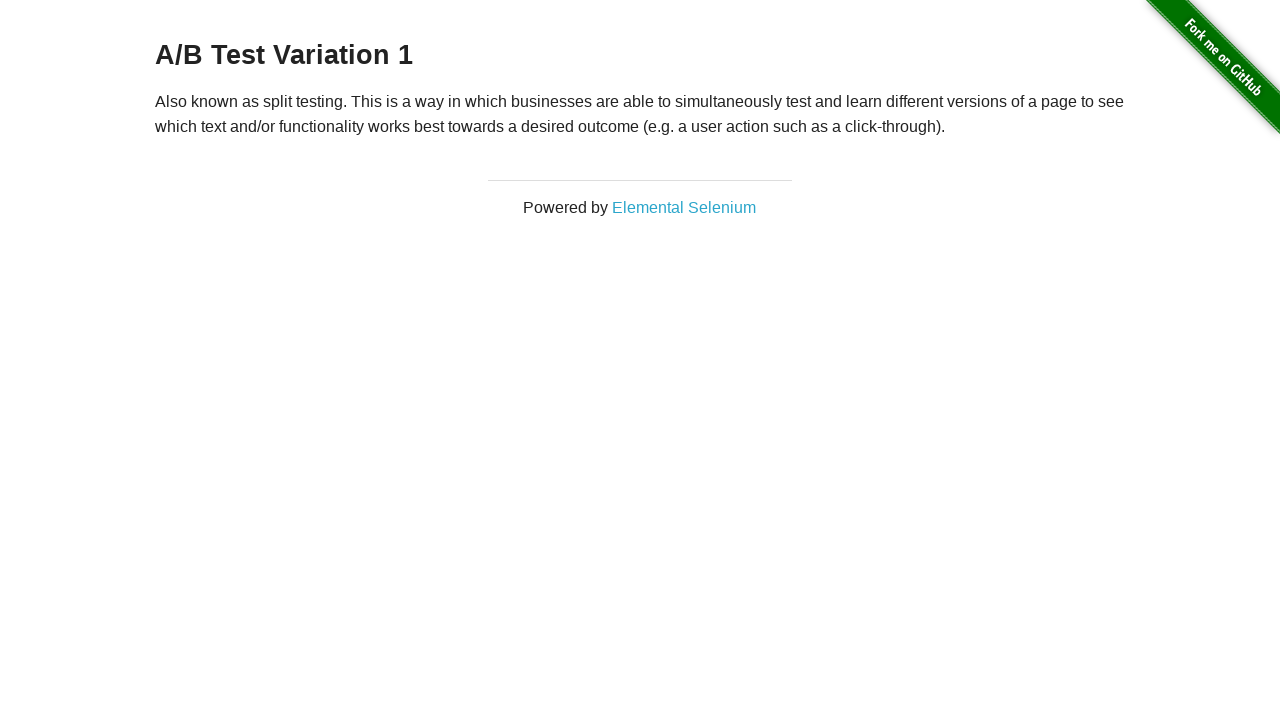

Retrieved initial heading text to verify A/B test group
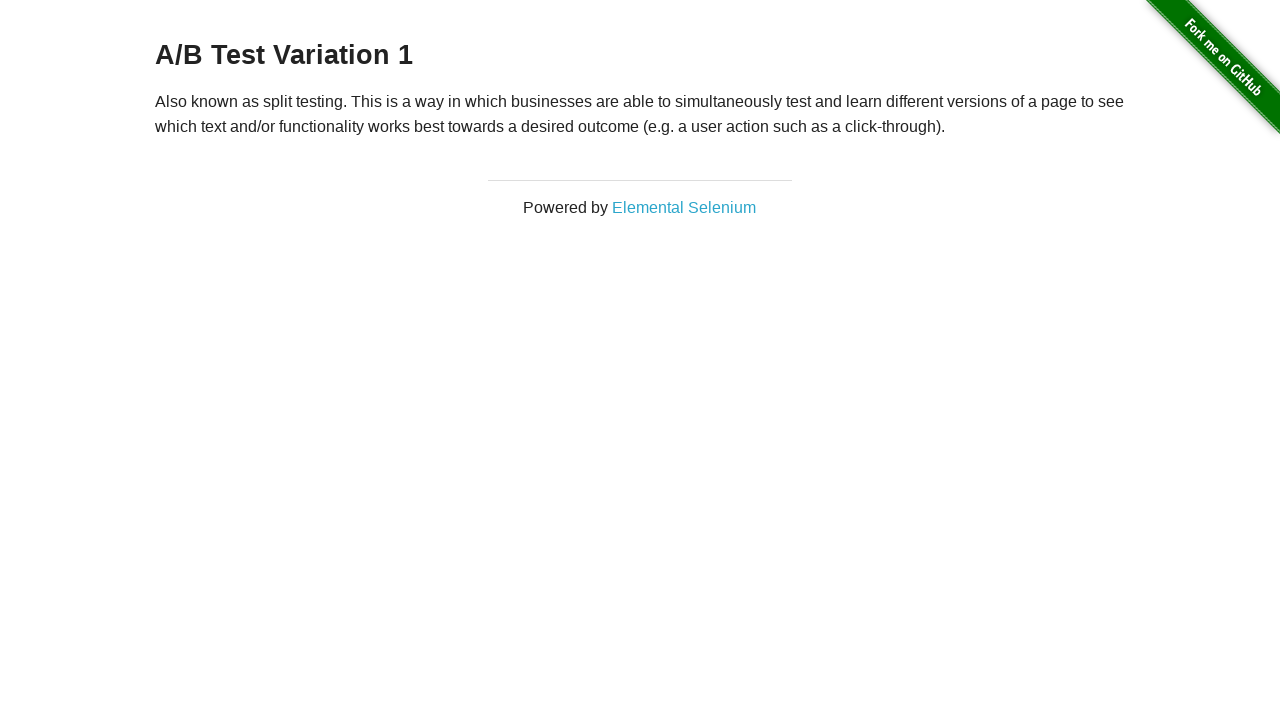

Verified initial A/B test group: A/B Test Variation 1
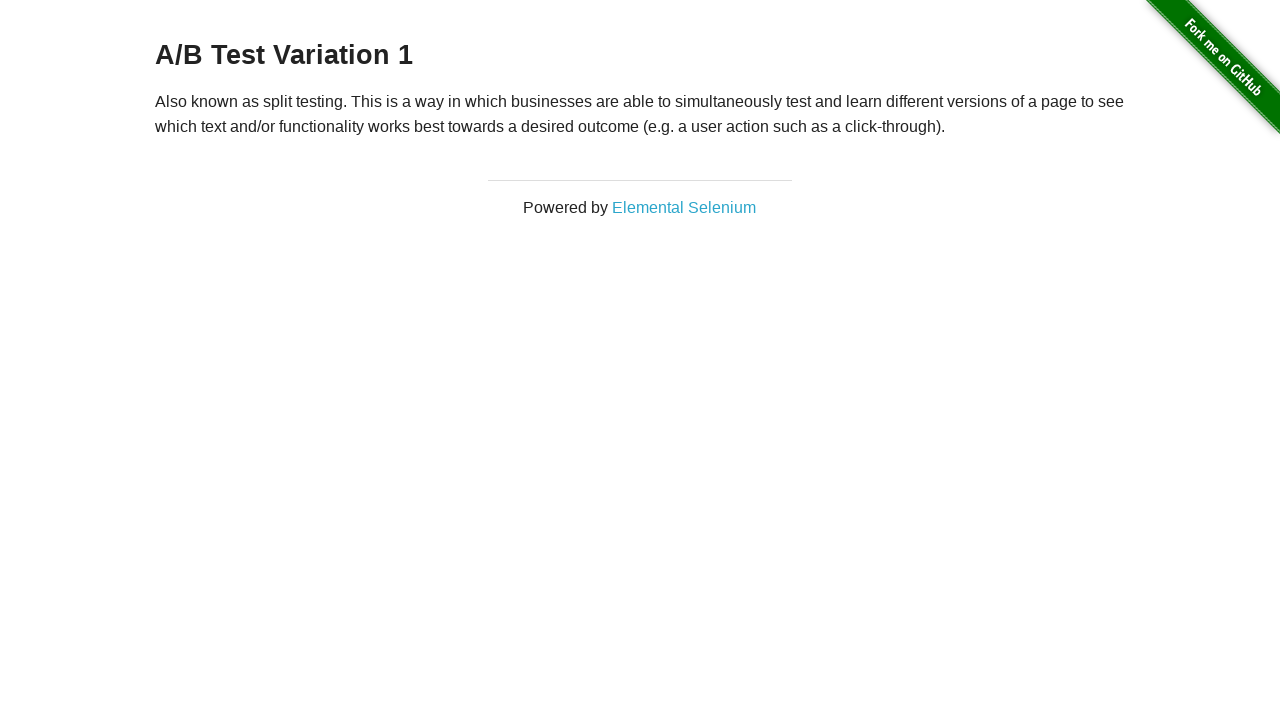

Added Optimizely opt-out cookie
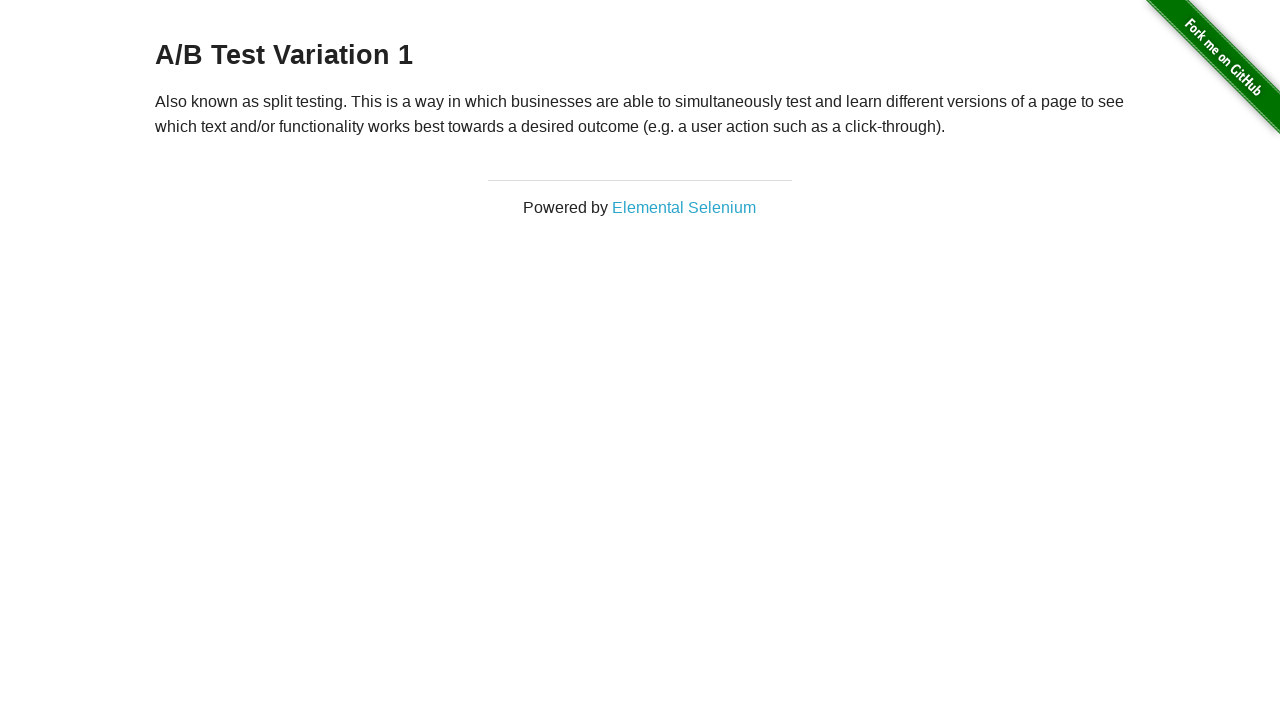

Reloaded page to apply opt-out cookie
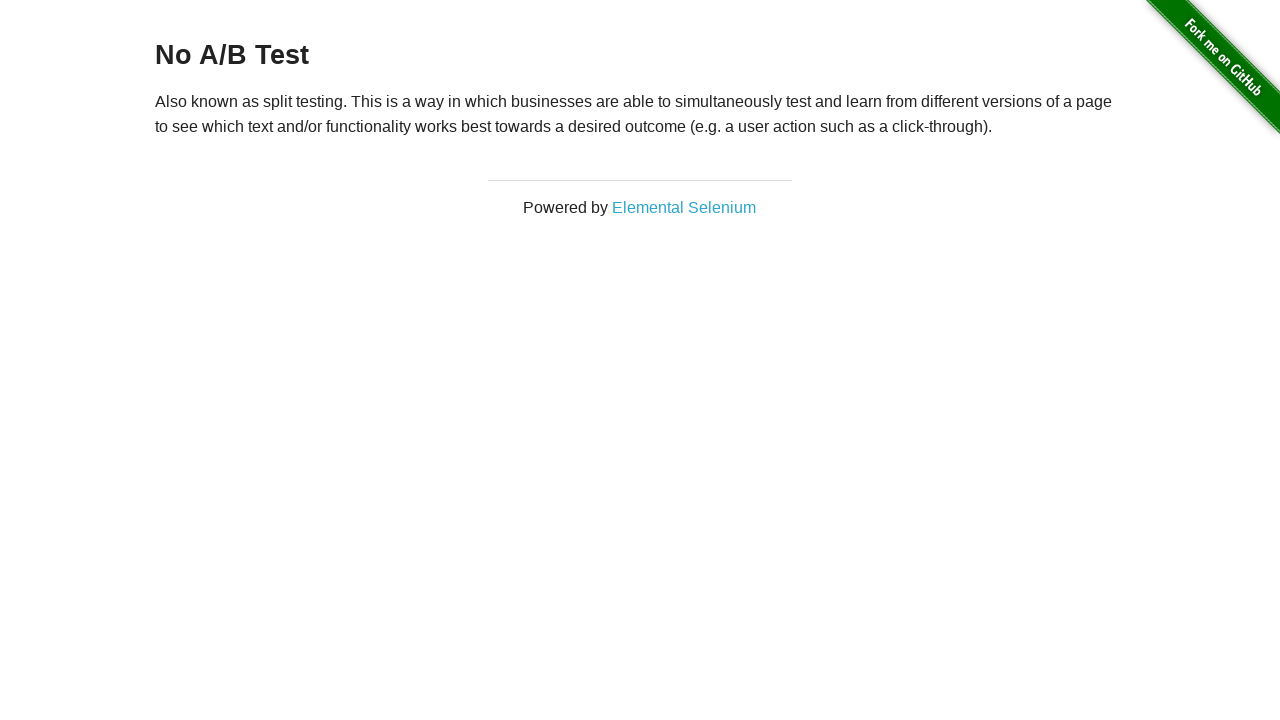

Retrieved heading text after reload to verify opt-out
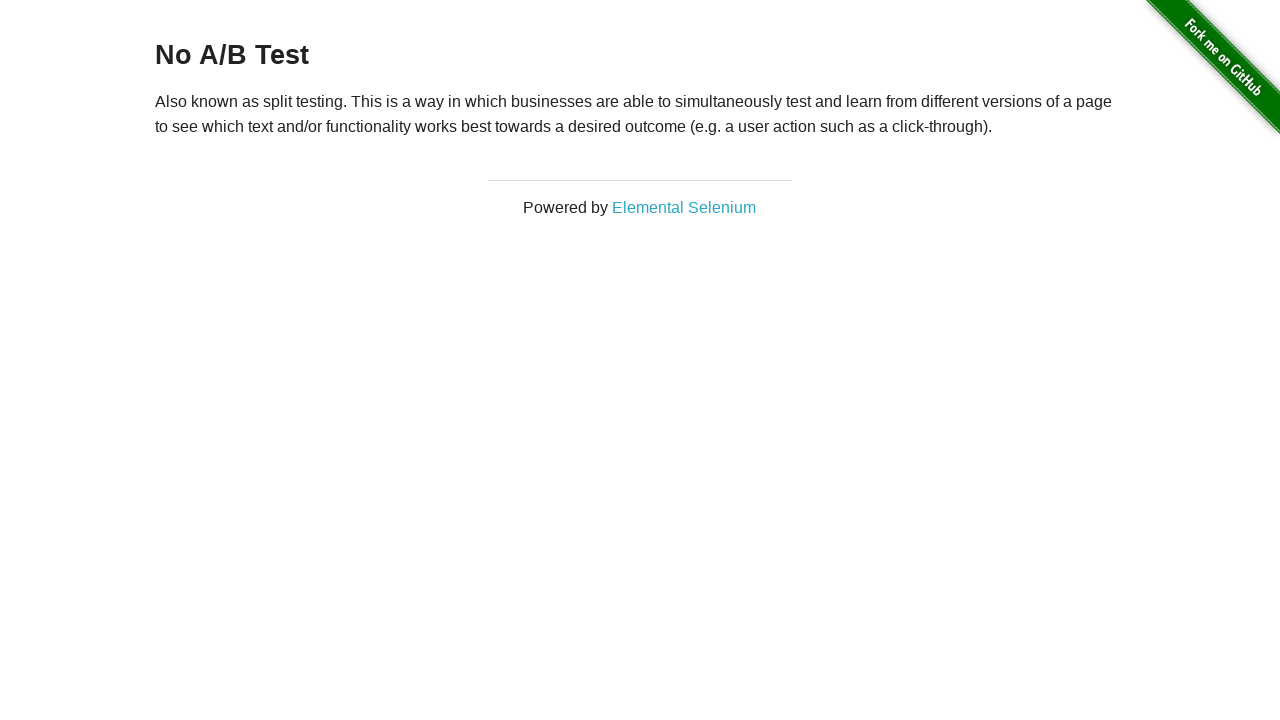

Verified opt-out successful: heading is 'No A/B Test'
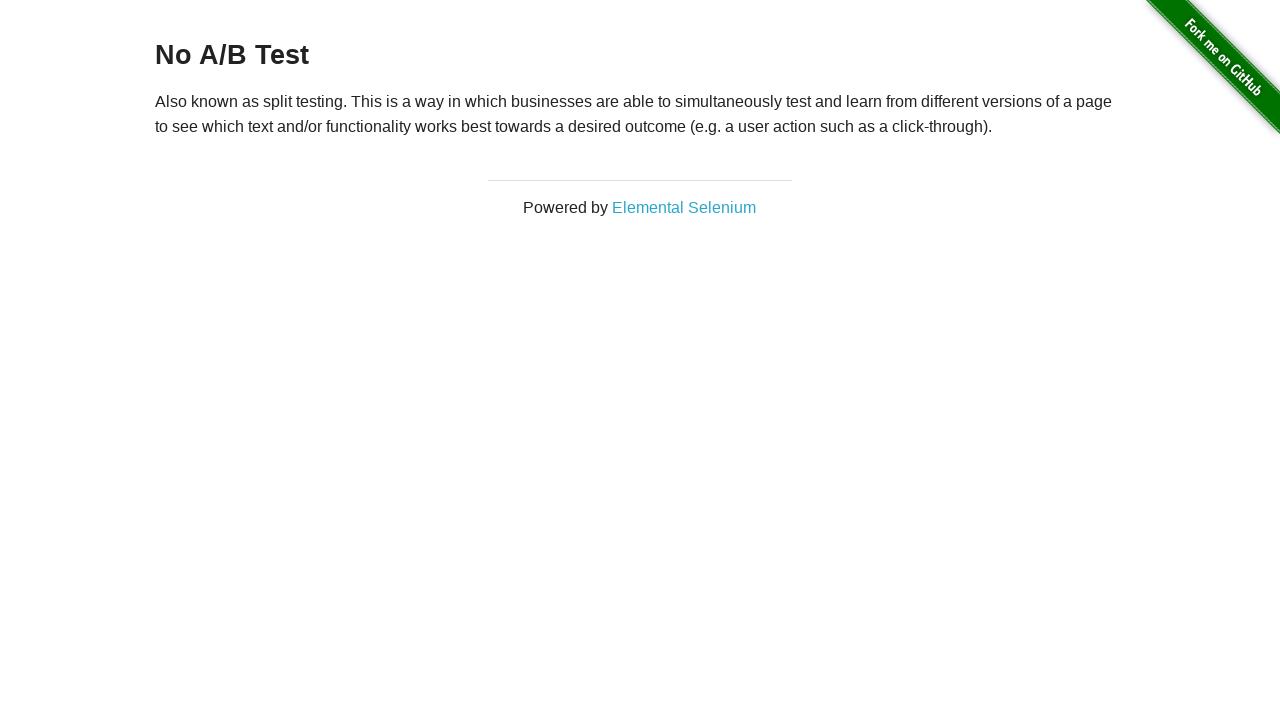

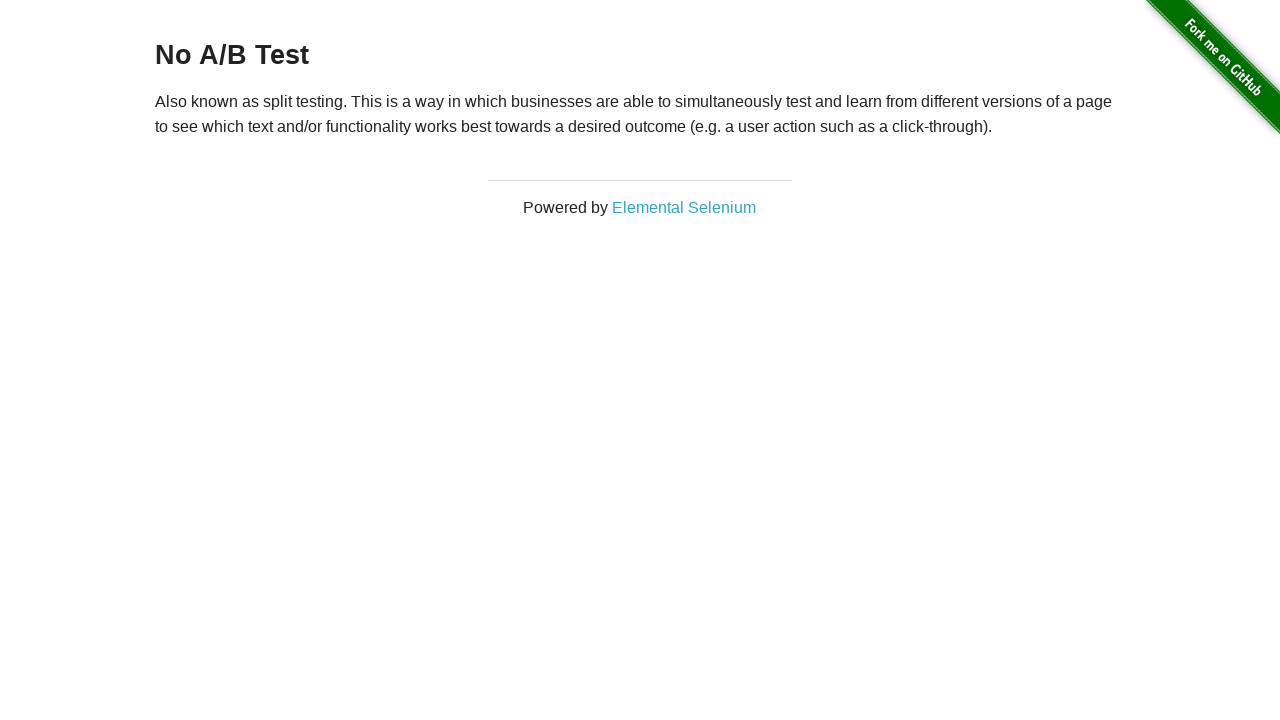